Tests frame handling by navigating through multiple frames, filling text inputs in each frame, and interacting with a form inside a nested iframe

Starting URL: https://ui.vision/demo/webtest/frames/

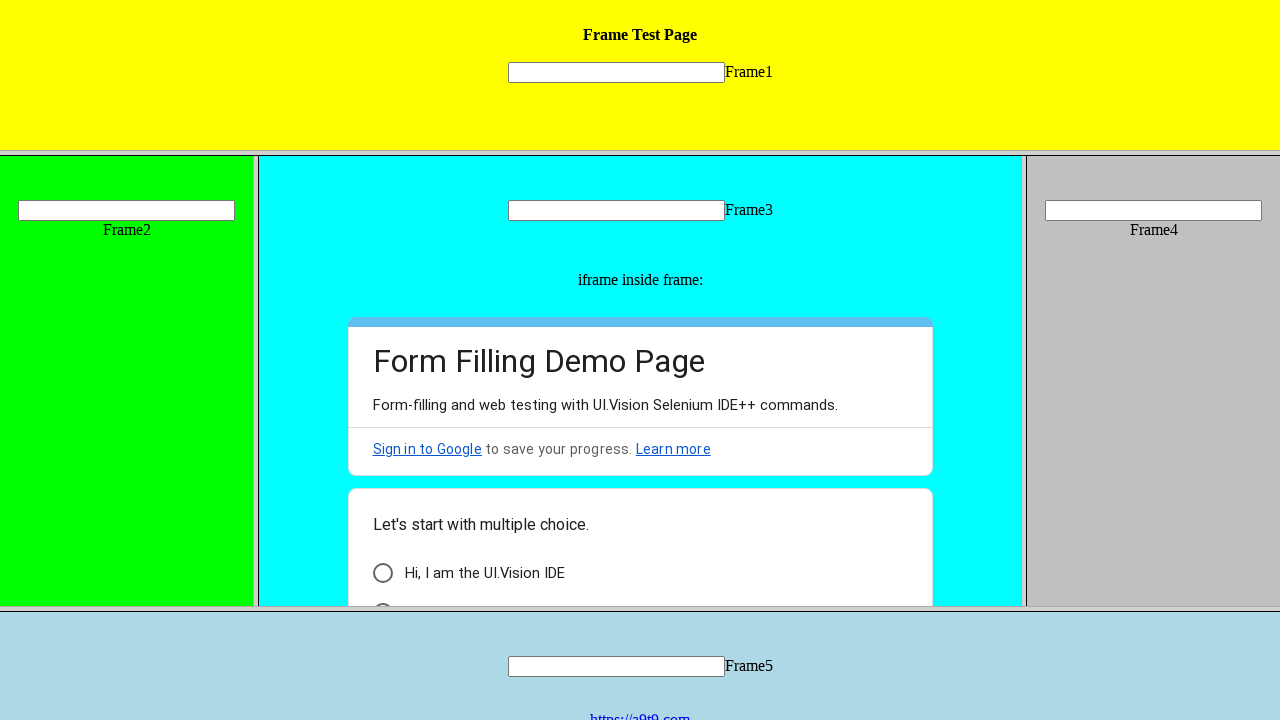

Located frame 1
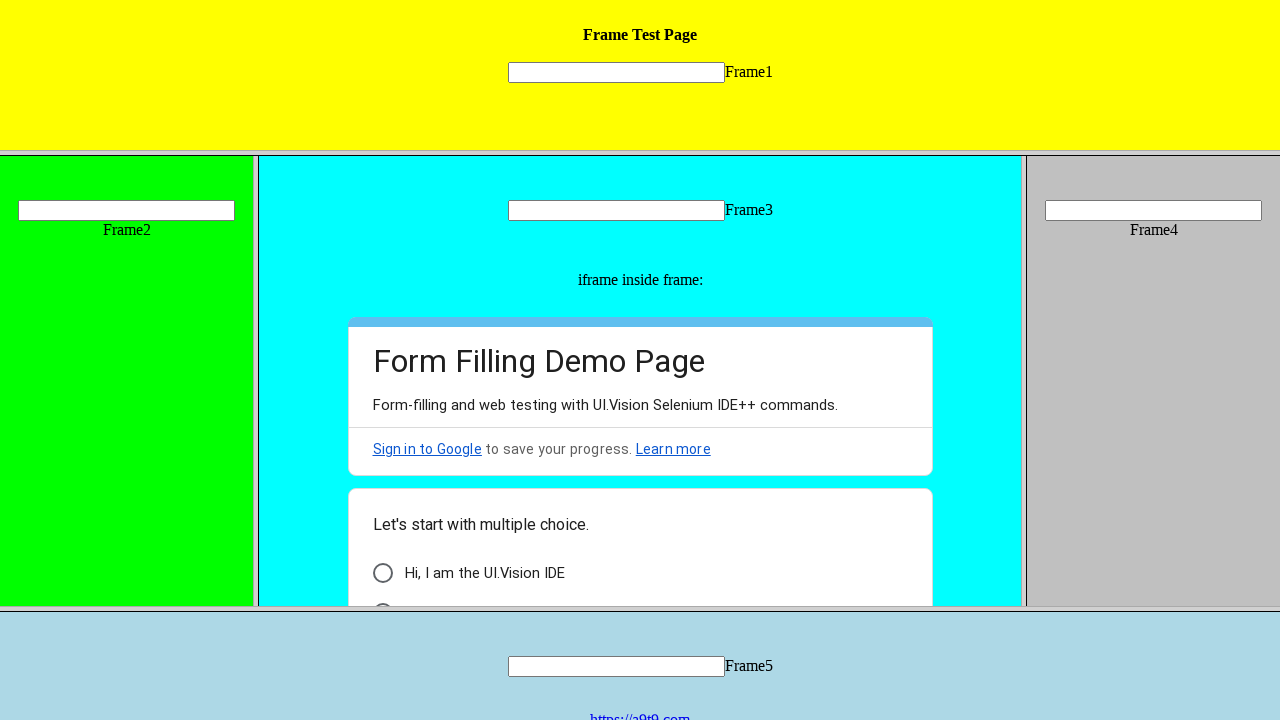

Filled 'Welcome' in frame 1 text input on frame[src='frame_1.html'] >> internal:control=enter-frame >> input[name='mytext1
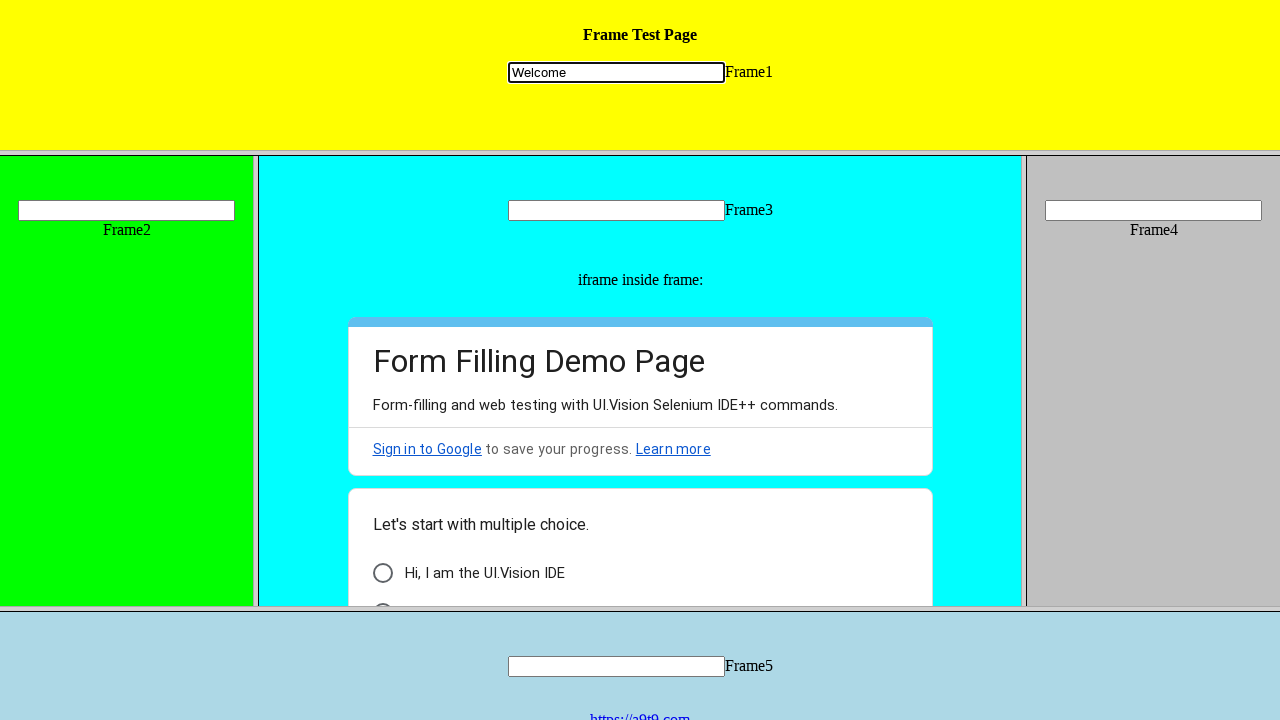

Located frame 2
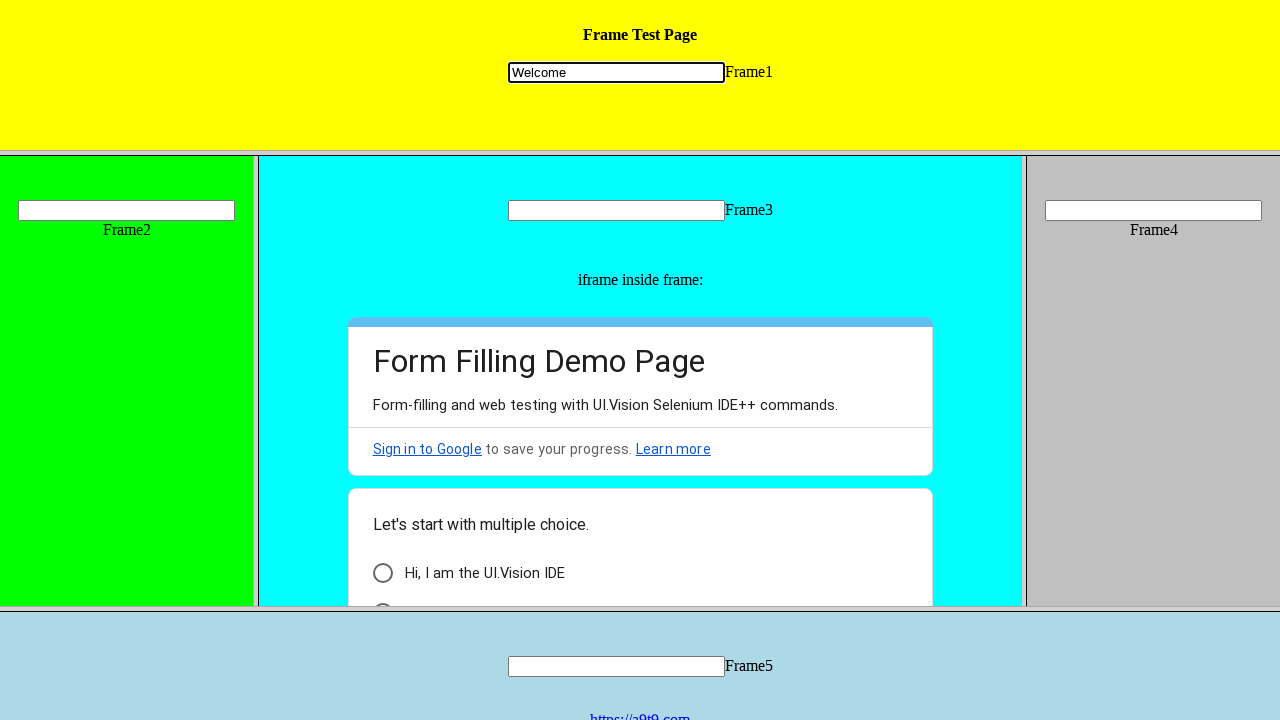

Filled 'Automation' in frame 2 text input on frame[src='frame_2.html'] >> internal:control=enter-frame >> input[name='mytext2
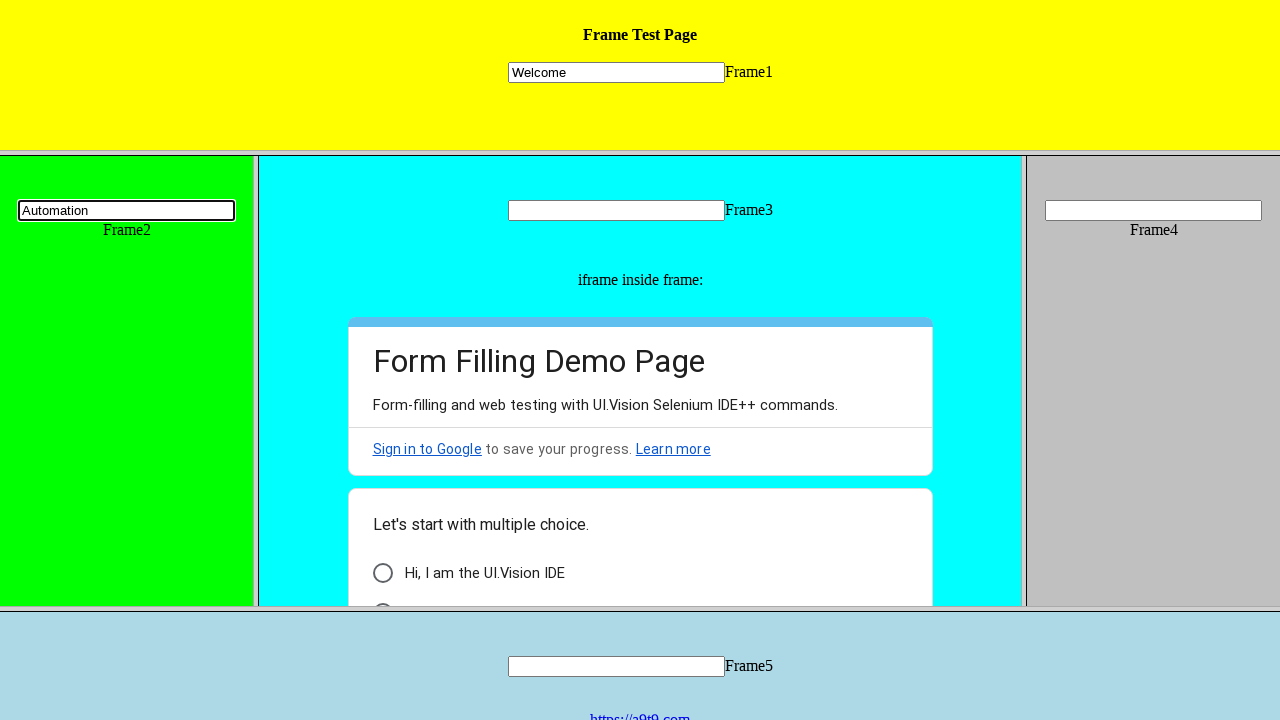

Located frame 3
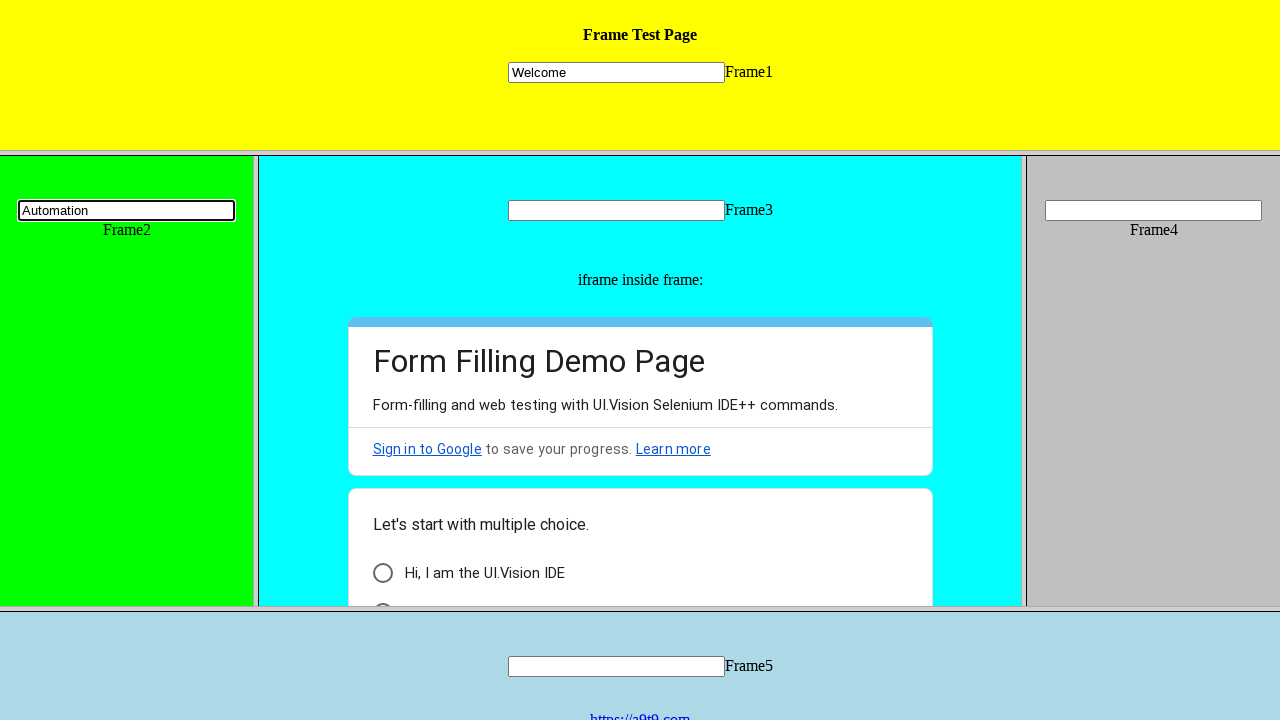

Filled 'WebAutomation' in frame 3 text input on frame[src='frame_3.html'] >> internal:control=enter-frame >> input[name='mytext3
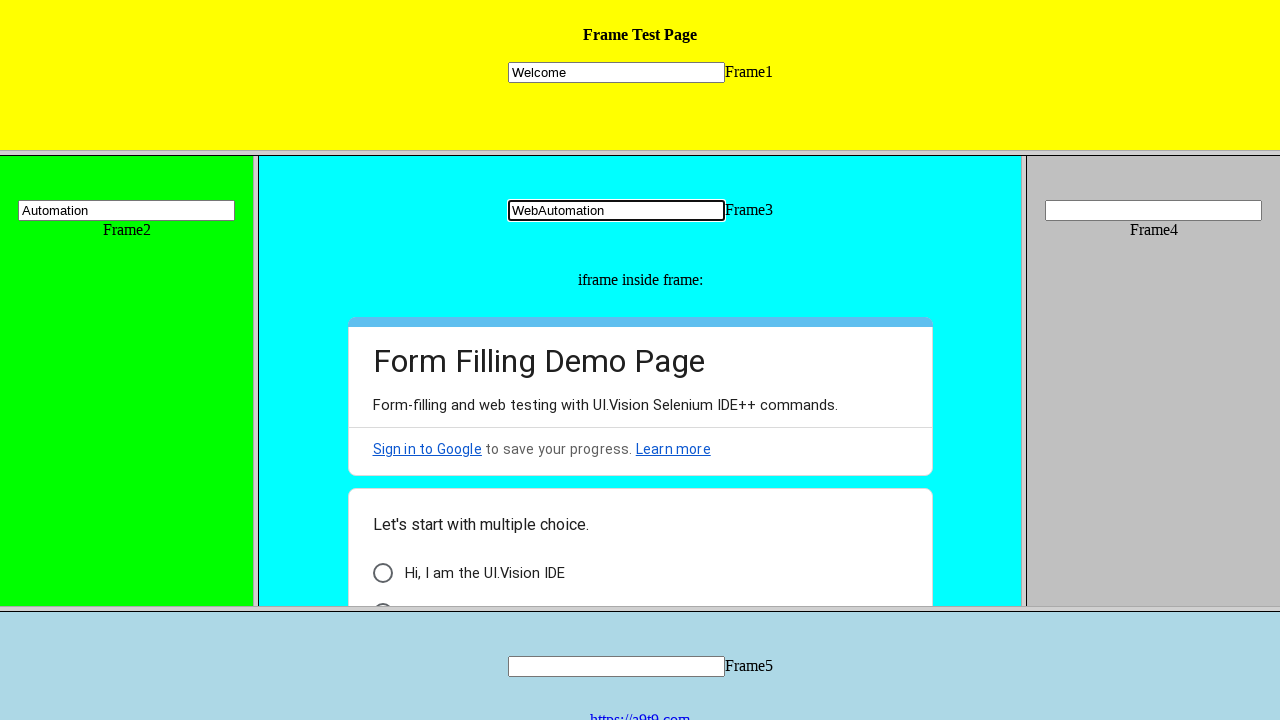

Located nested iframe within frame 3
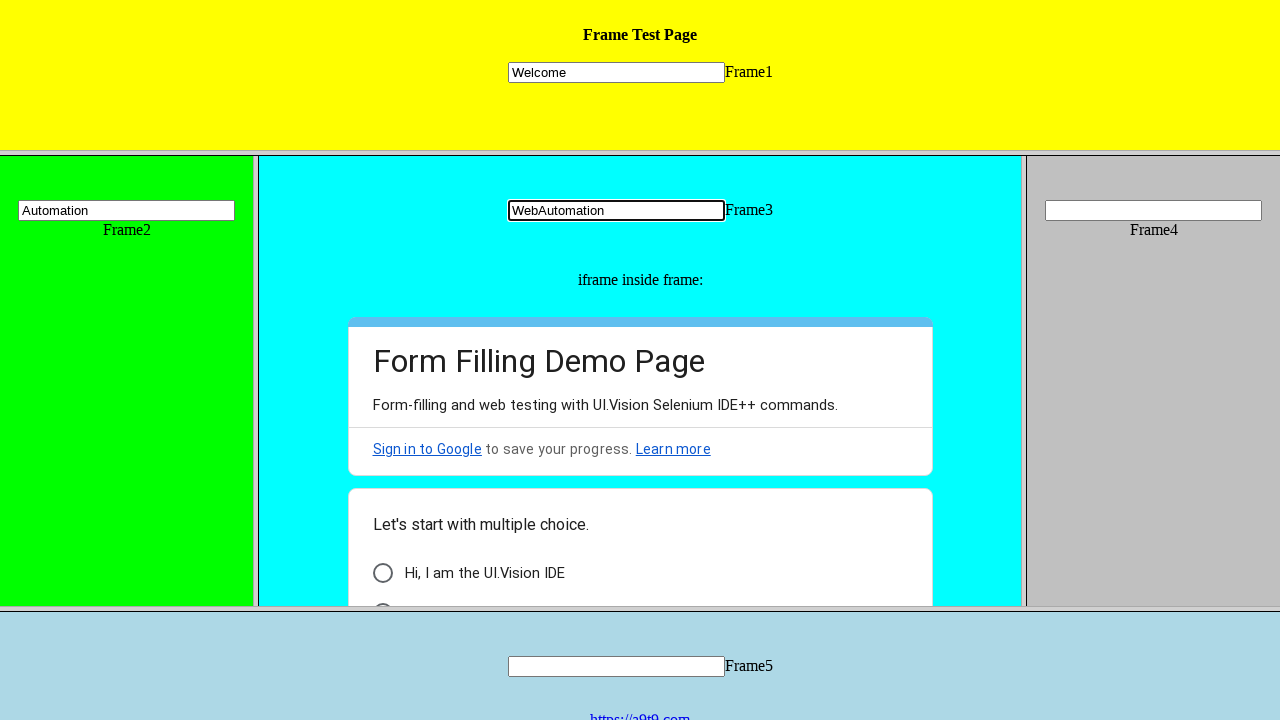

Clicked first AB7Lab element in nested iframe at (382, 573) on frame[src='frame_3.html'] >> internal:control=enter-frame >> iframe >> internal:
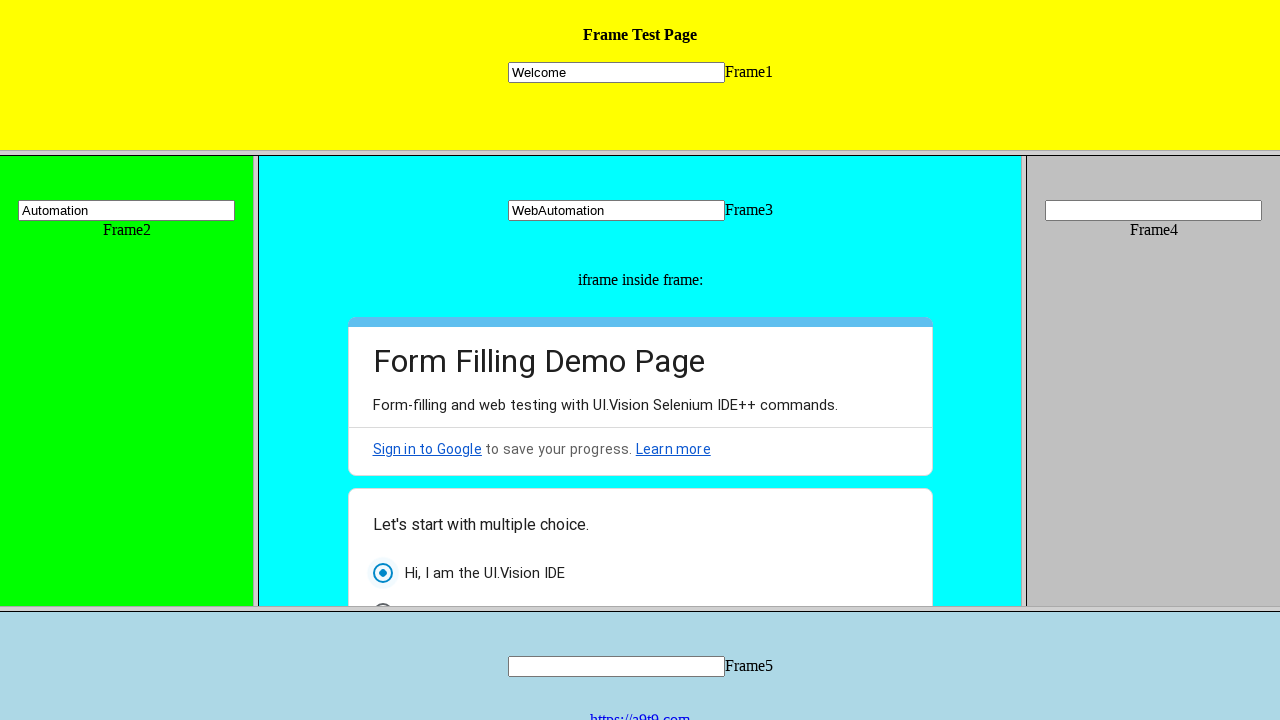

Clicked third aDTYNe element in nested iframe at (488, 480) on frame[src='frame_3.html'] >> internal:control=enter-frame >> iframe >> internal:
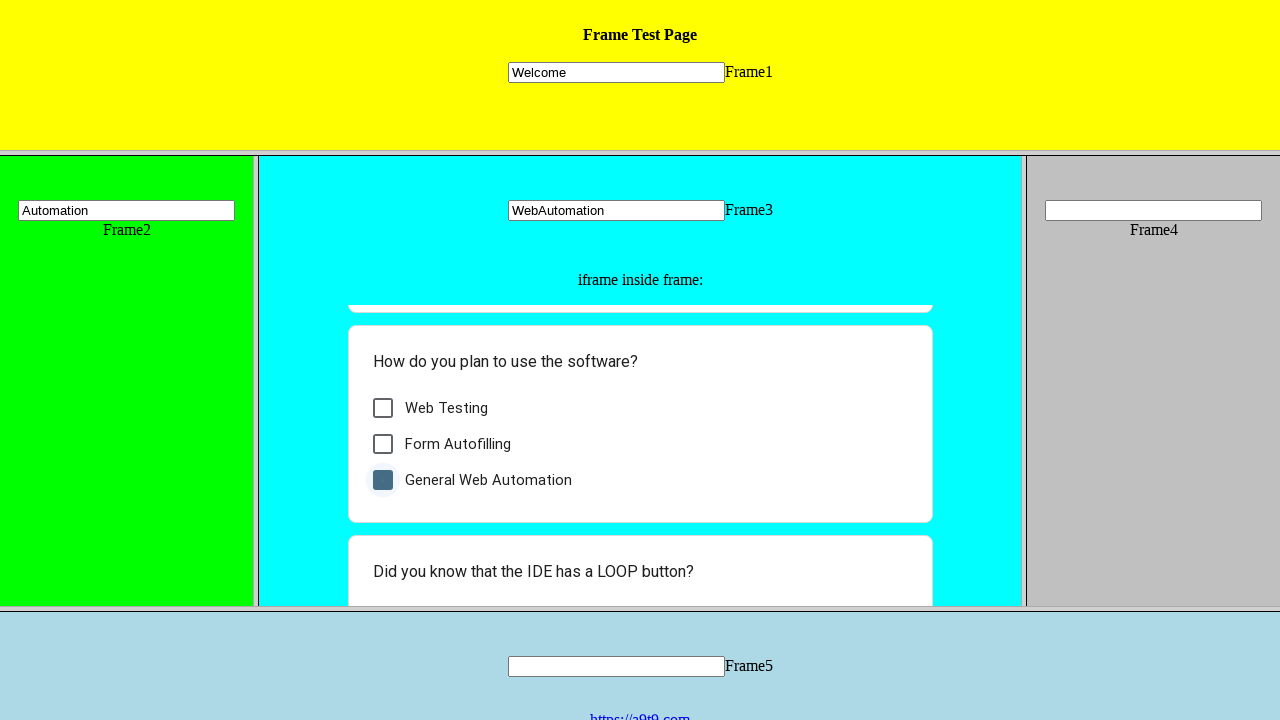

Clicked MocG8c div element in nested iframe at (468, 574) on frame[src='frame_3.html'] >> internal:control=enter-frame >> iframe >> internal:
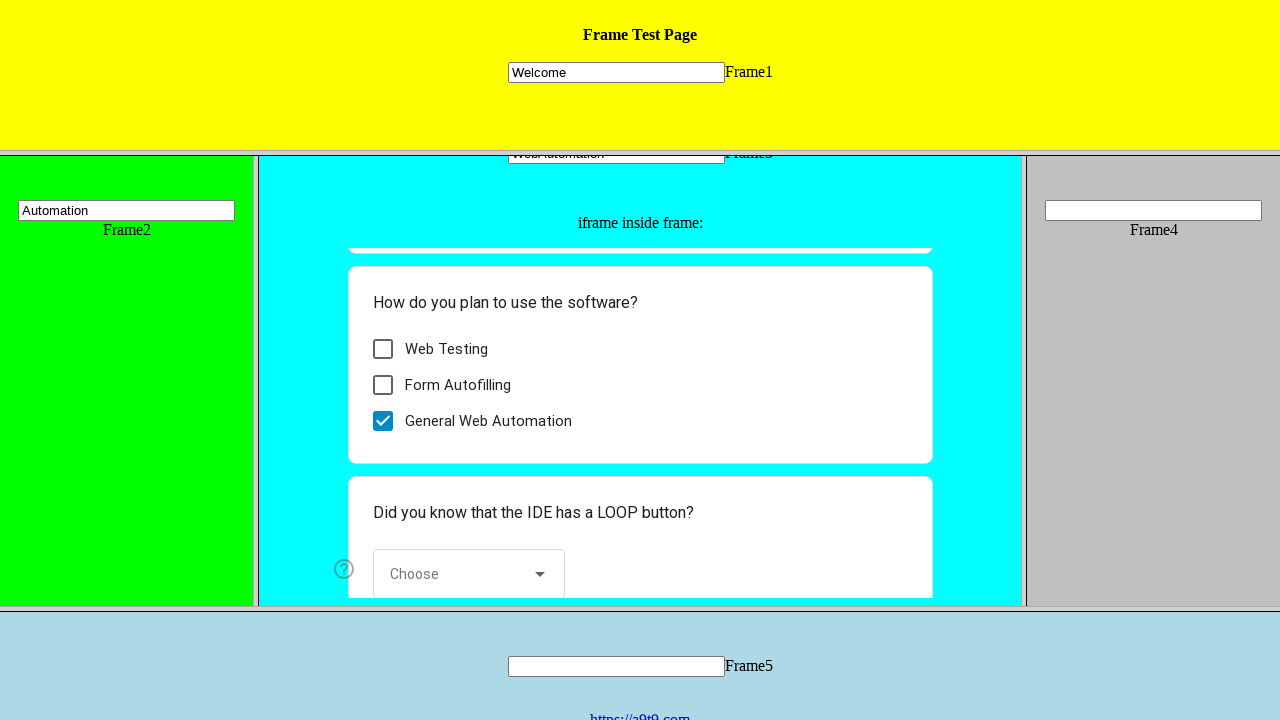

Clicked Next button in nested iframe at (389, 588) on frame[src='frame_3.html'] >> internal:control=enter-frame >> iframe >> internal:
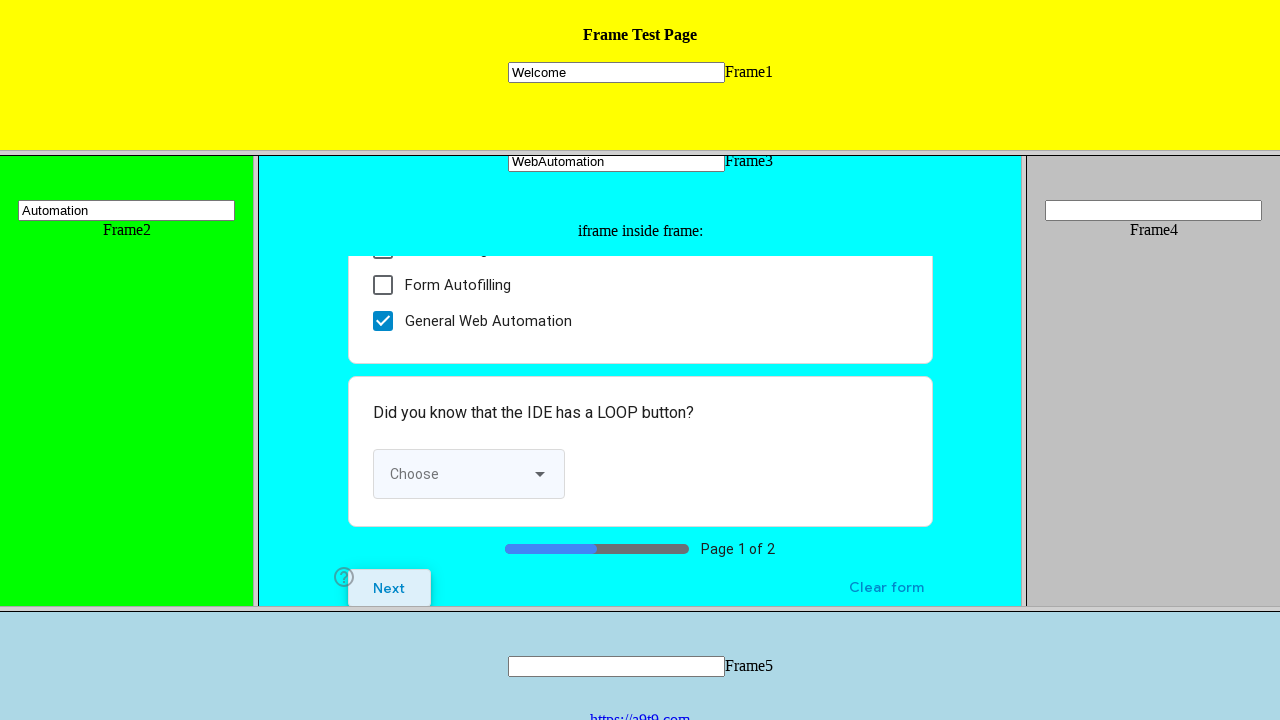

Filled short text input with 'This is short text' on frame[src='frame_3.html'] >> internal:control=enter-frame >> iframe >> internal:
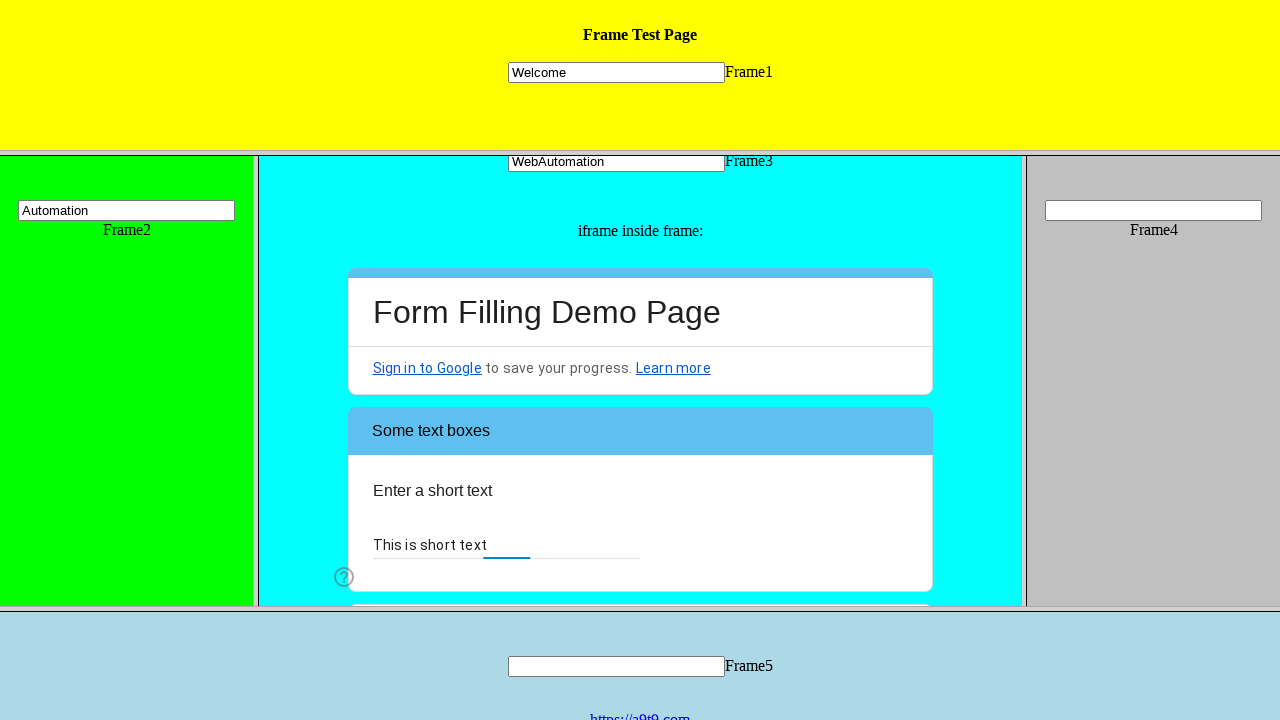

Filled textarea with 'This is long text' on frame[src='frame_3.html'] >> internal:control=enter-frame >> iframe >> internal:
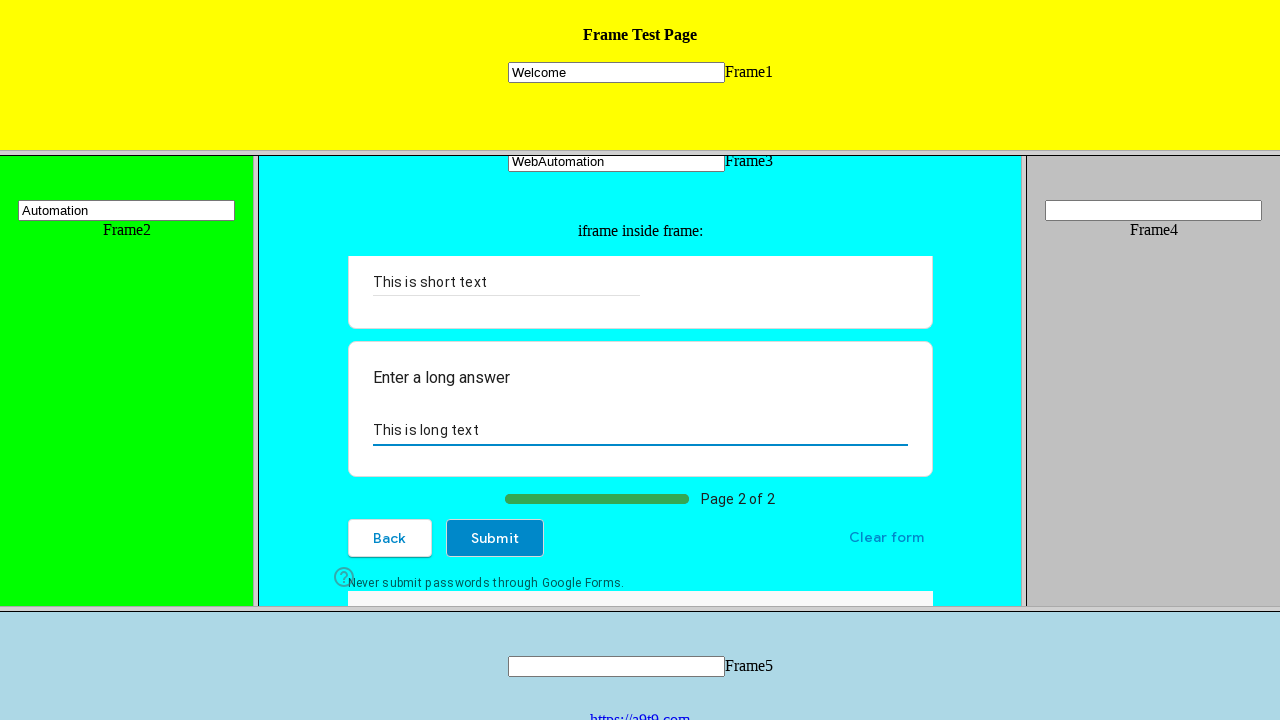

Clicked Submit button in nested iframe form at (495, 538) on frame[src='frame_3.html'] >> internal:control=enter-frame >> iframe >> internal:
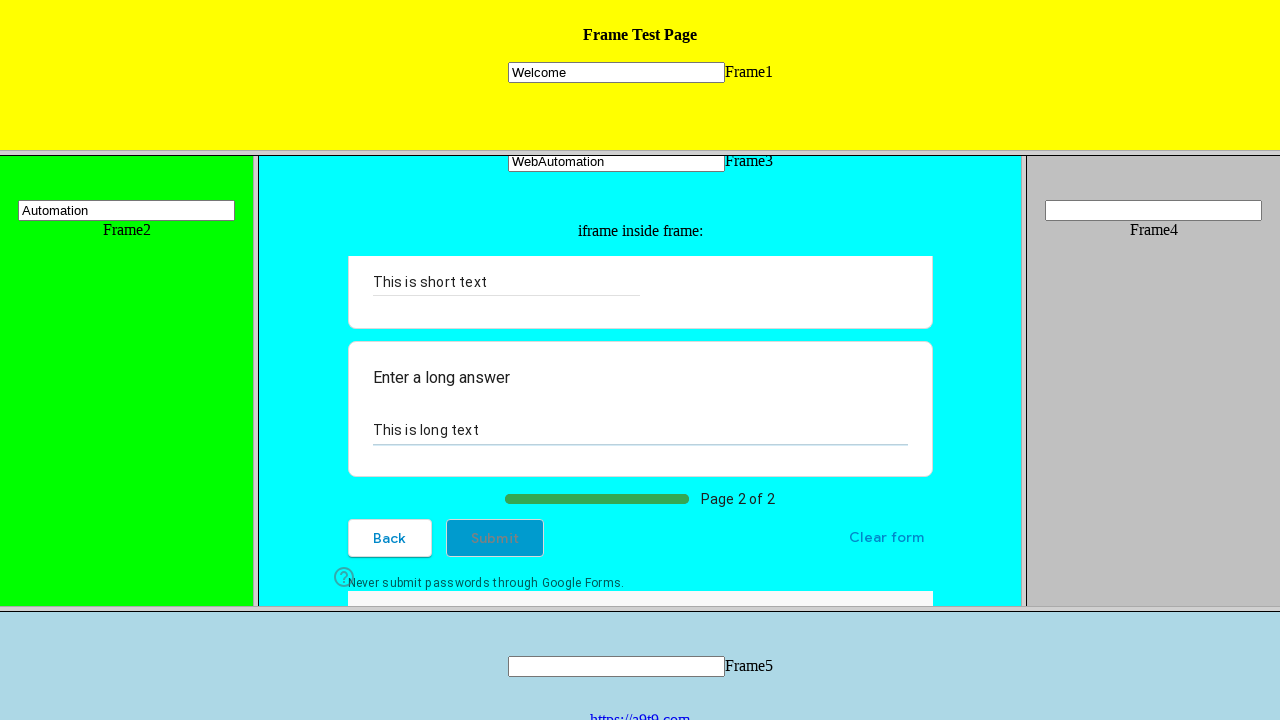

Located frame 4
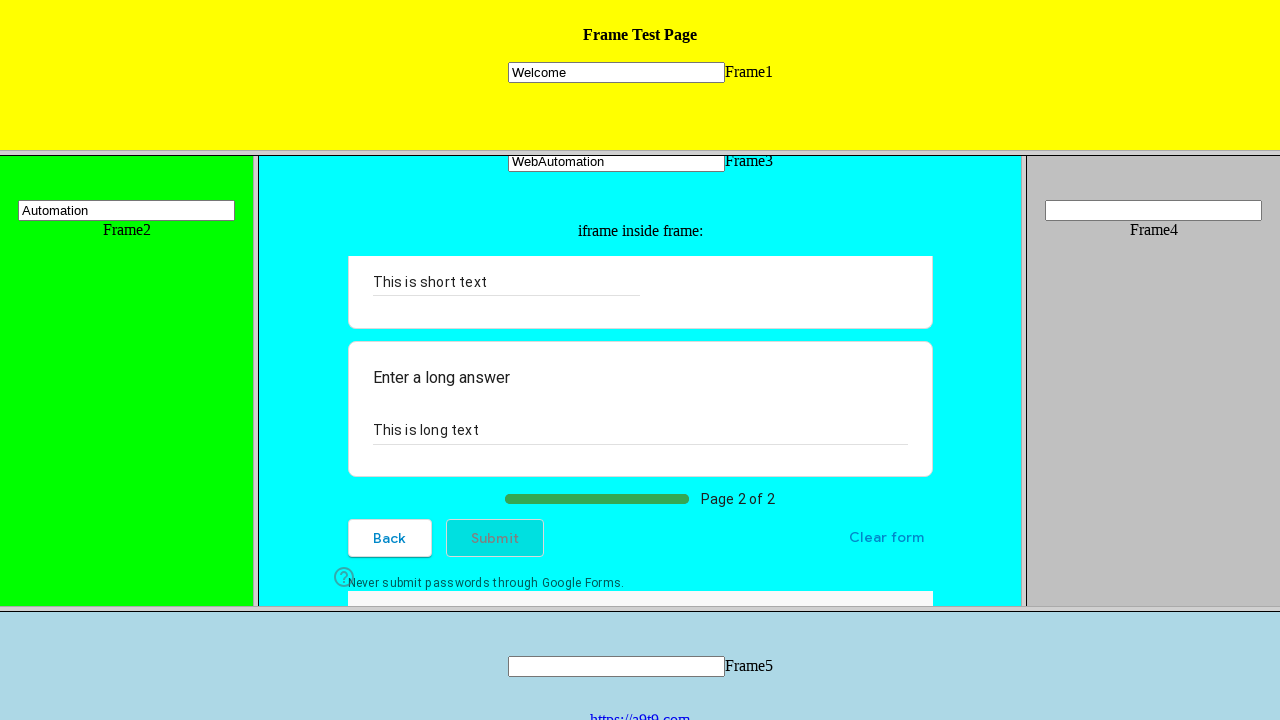

Filled 'Selenium with JAVA' in frame 4 text input on frame[src='frame_4.html'] >> internal:control=enter-frame >> input[name='mytext4
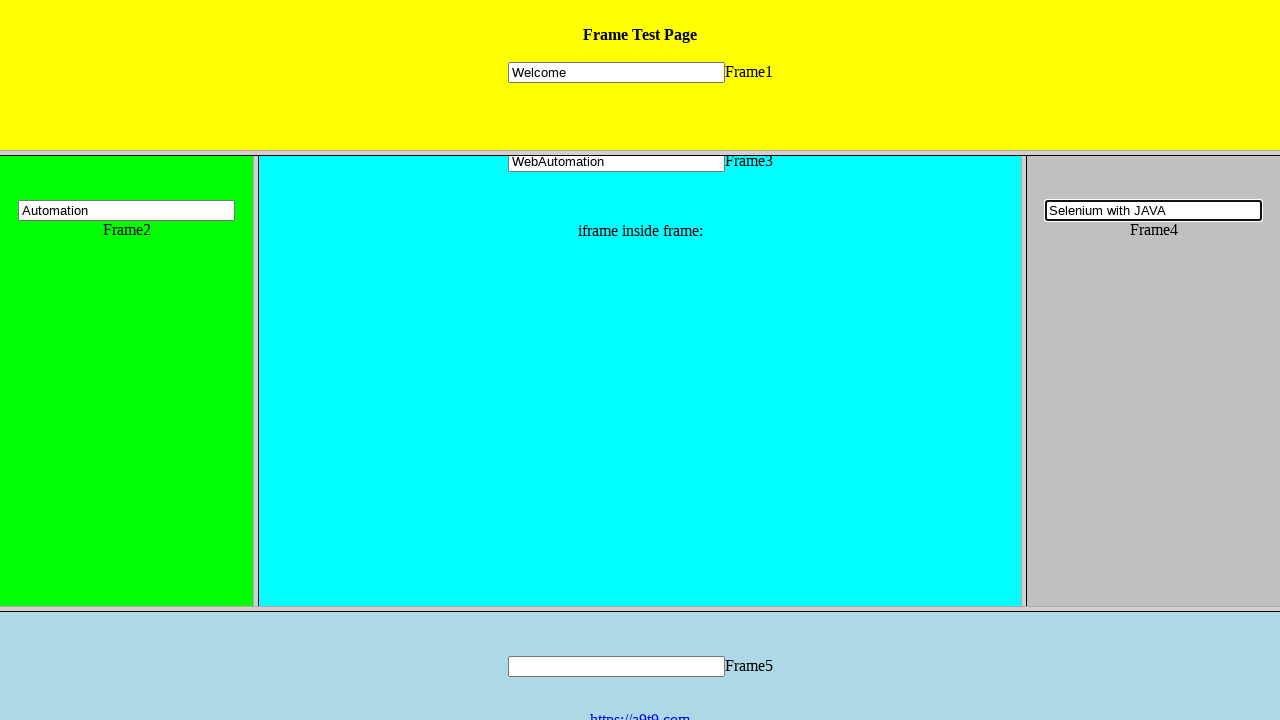

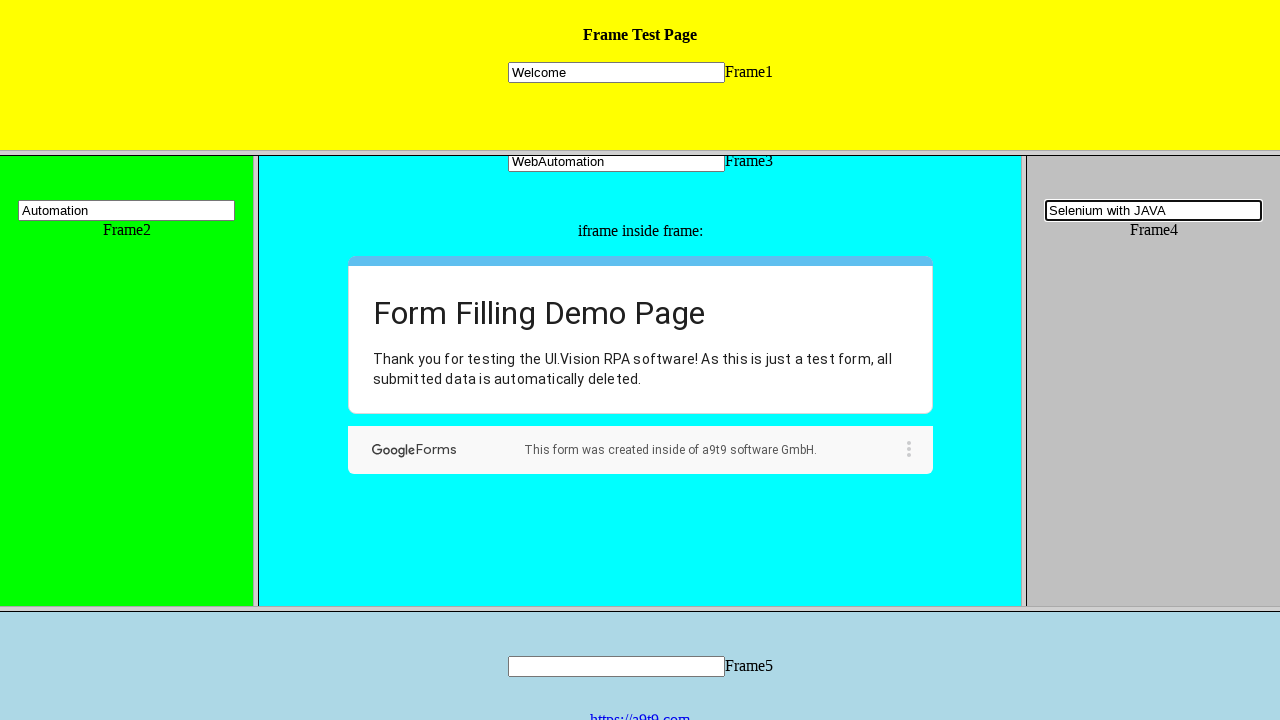